Tests searchable jQuery dropdown by selecting countries from a custom dropdown component

Starting URL: https://www.lambdatest.com/selenium-playground/jquery-dropdown-search-demo

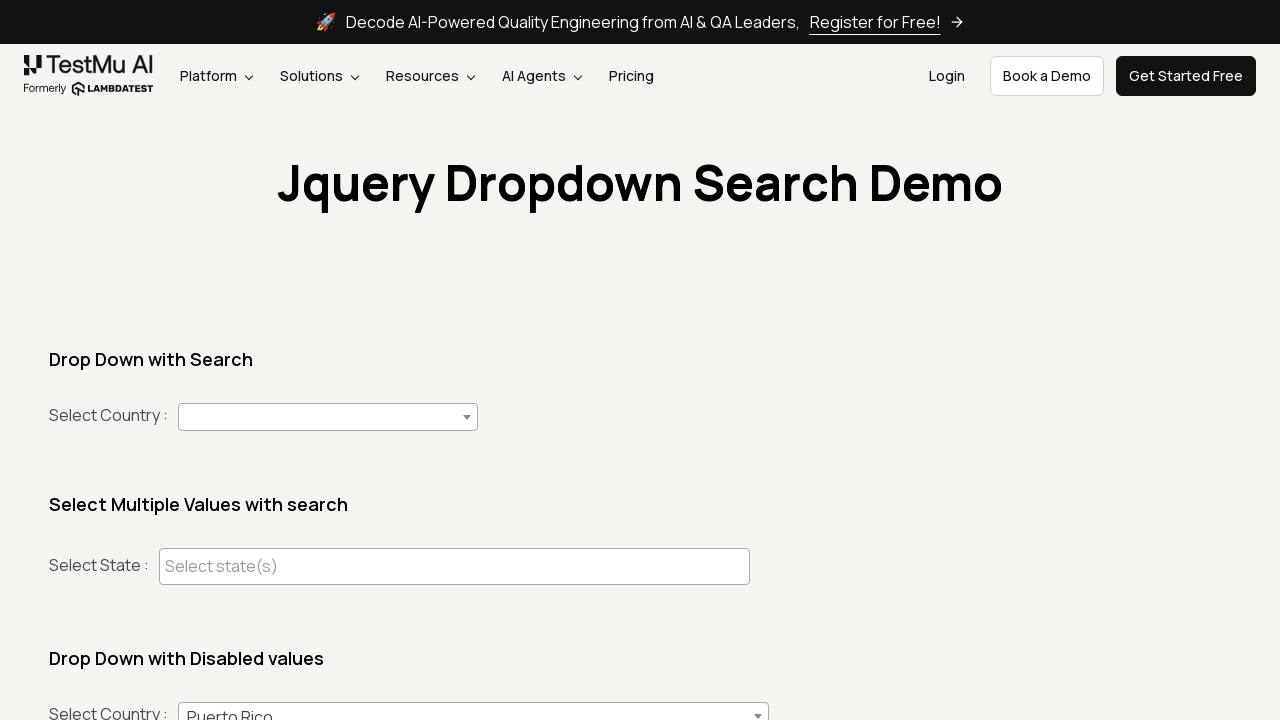

Clicked on jQuery dropdown to open country selection at (328, 417) on xpath=//select[@id='country']/../span
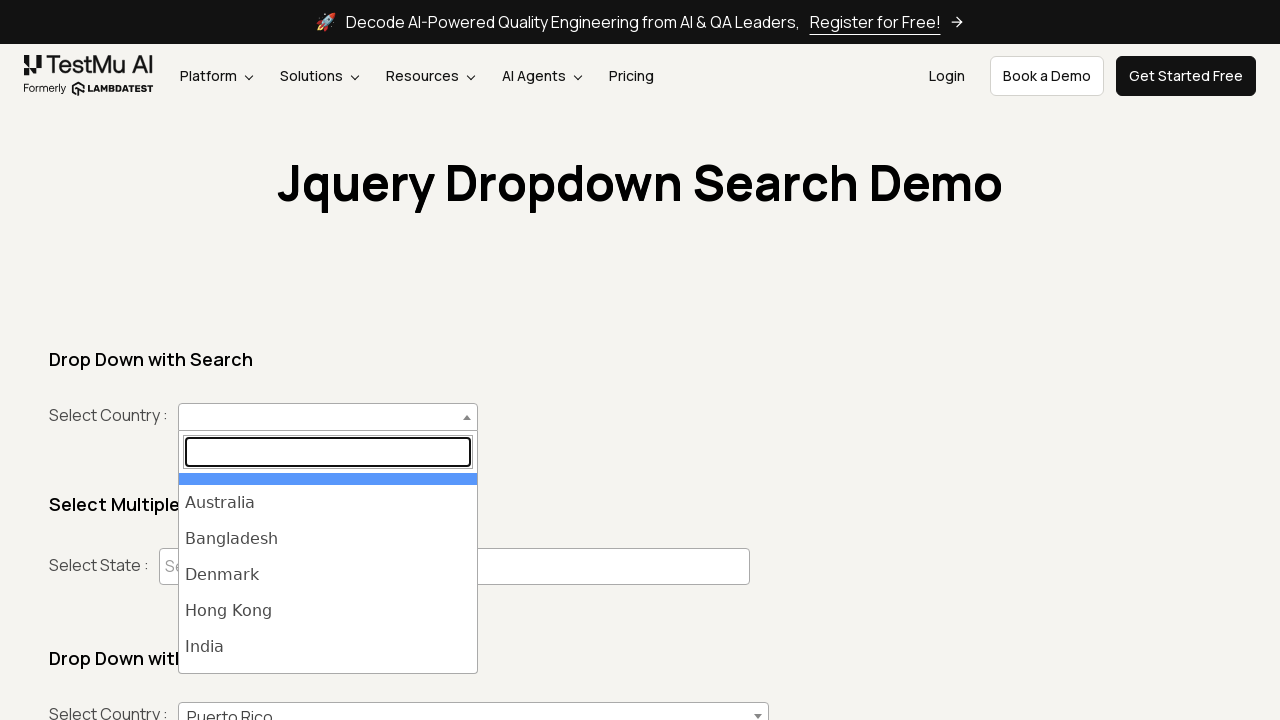

Selected Australia from dropdown at (328, 503) on xpath=//li[normalize-space()='Australia']
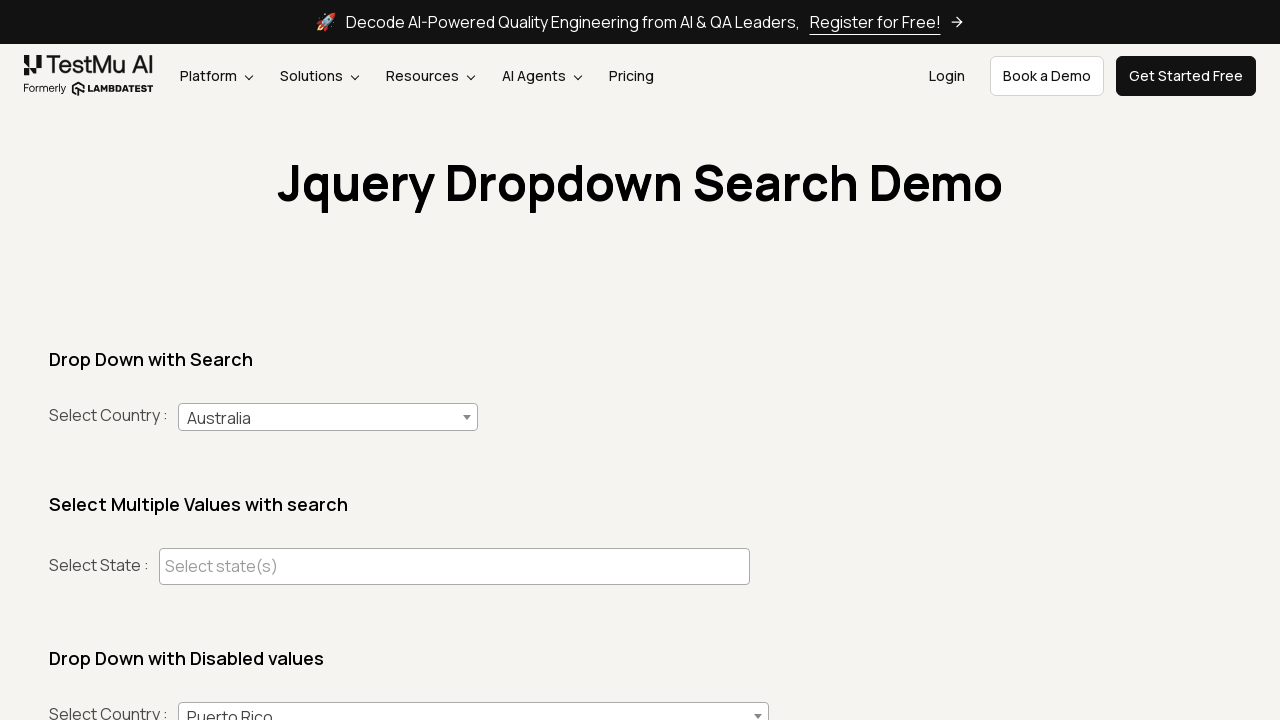

Clicked on jQuery dropdown to open country selection again at (328, 417) on xpath=//select[@id='country']/../span
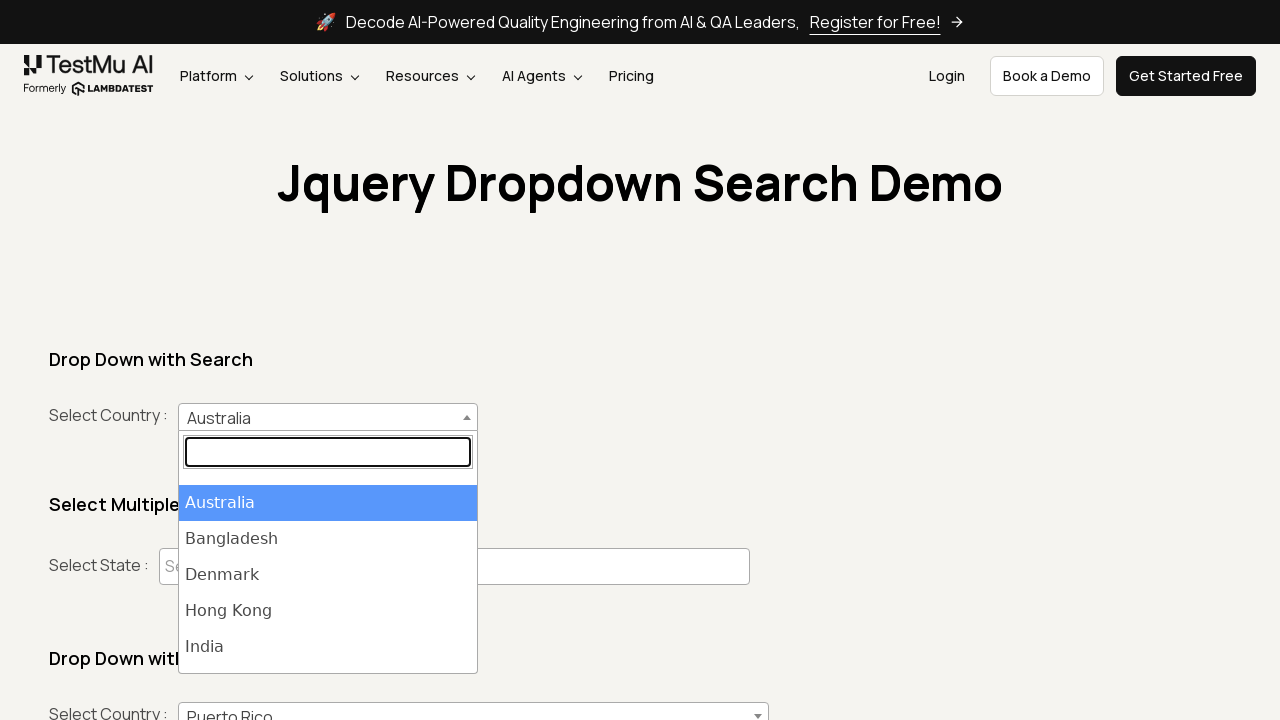

Selected India from dropdown at (328, 647) on xpath=//li[normalize-space()='India']
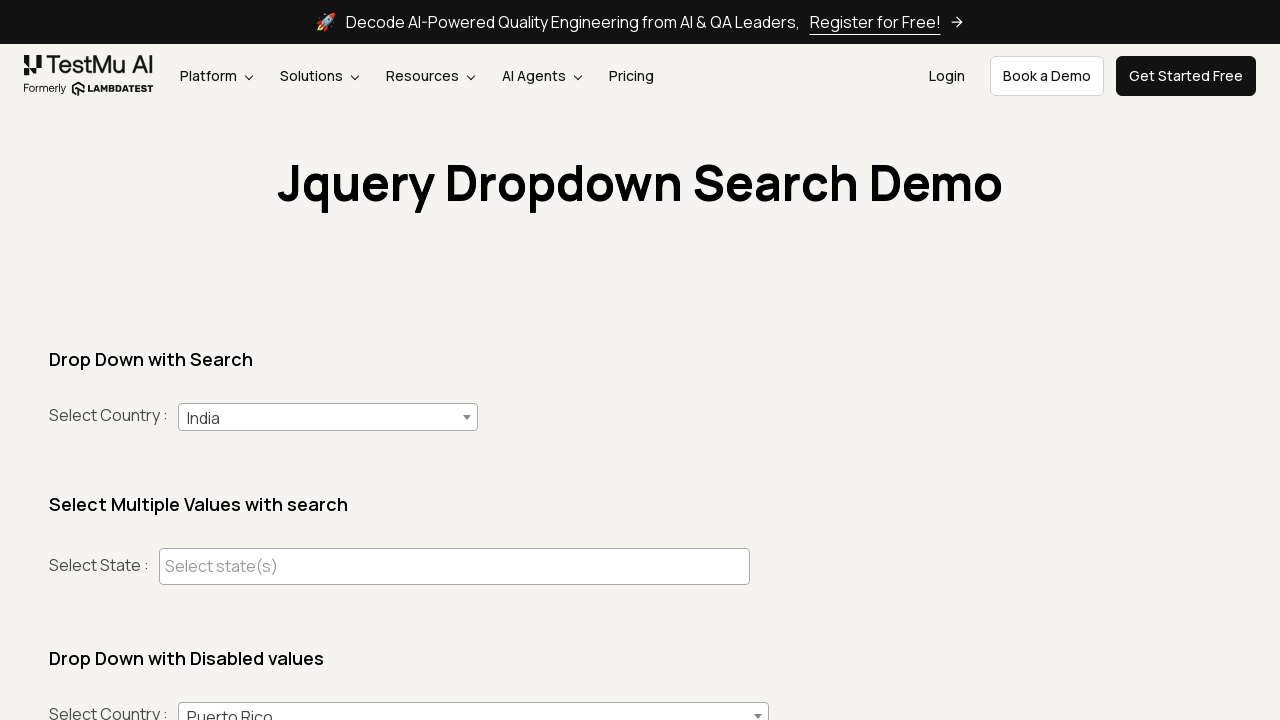

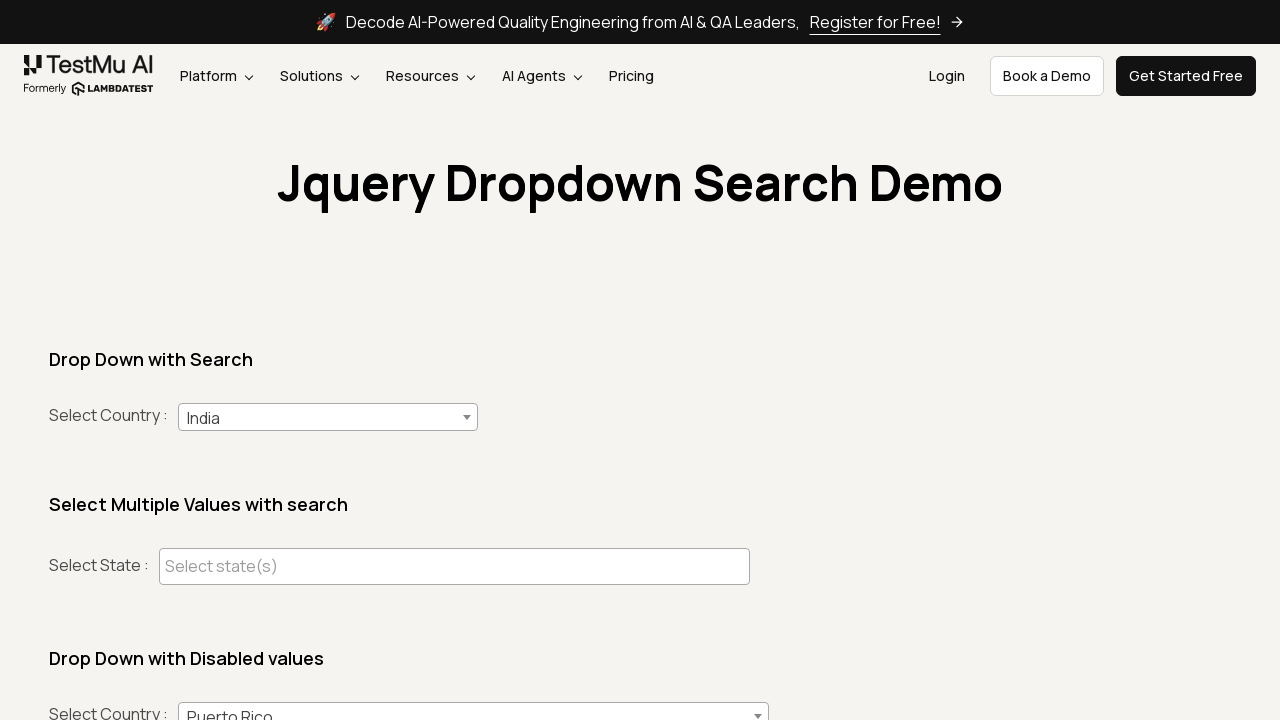